Tests the Virginia DMV appointment booking flow by navigating through the appointment wizard, selecting service type and location, choosing an available time slot, and filling in personal contact information.

Starting URL: https://www.dmv.virginia.gov/

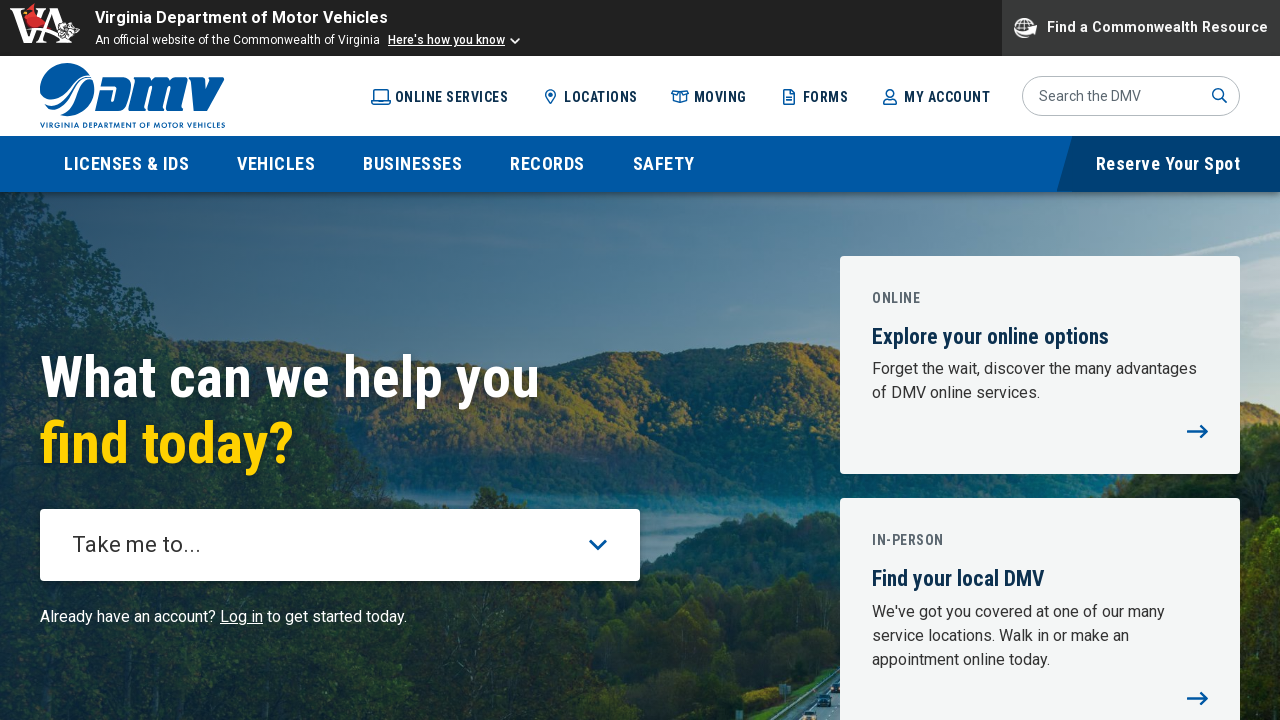

Clicked appointment link in header at (1168, 164) on xpath=//body[@id='top']/div[3]/div/header/div[2]/div/div/div/a
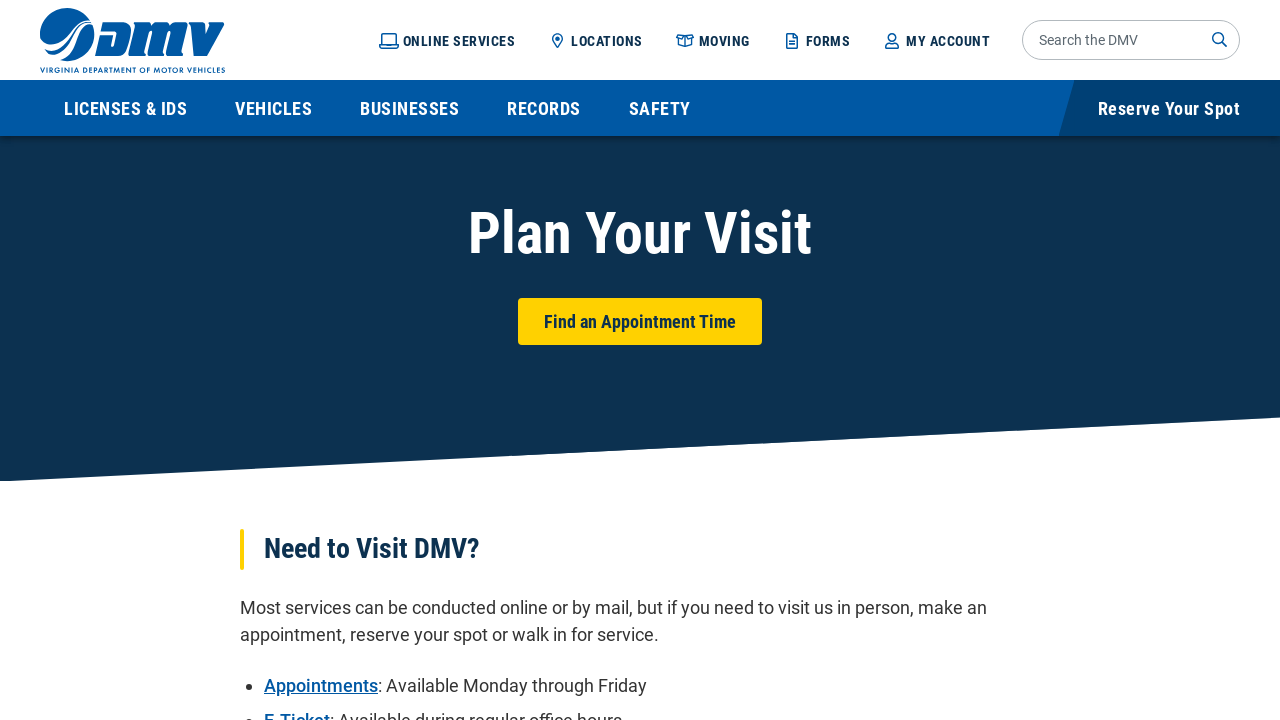

Clicked to start booking process at (640, 322) on xpath=//main[@id='main']/div[3]/div/div[1]/div/div/div[1]/div/a
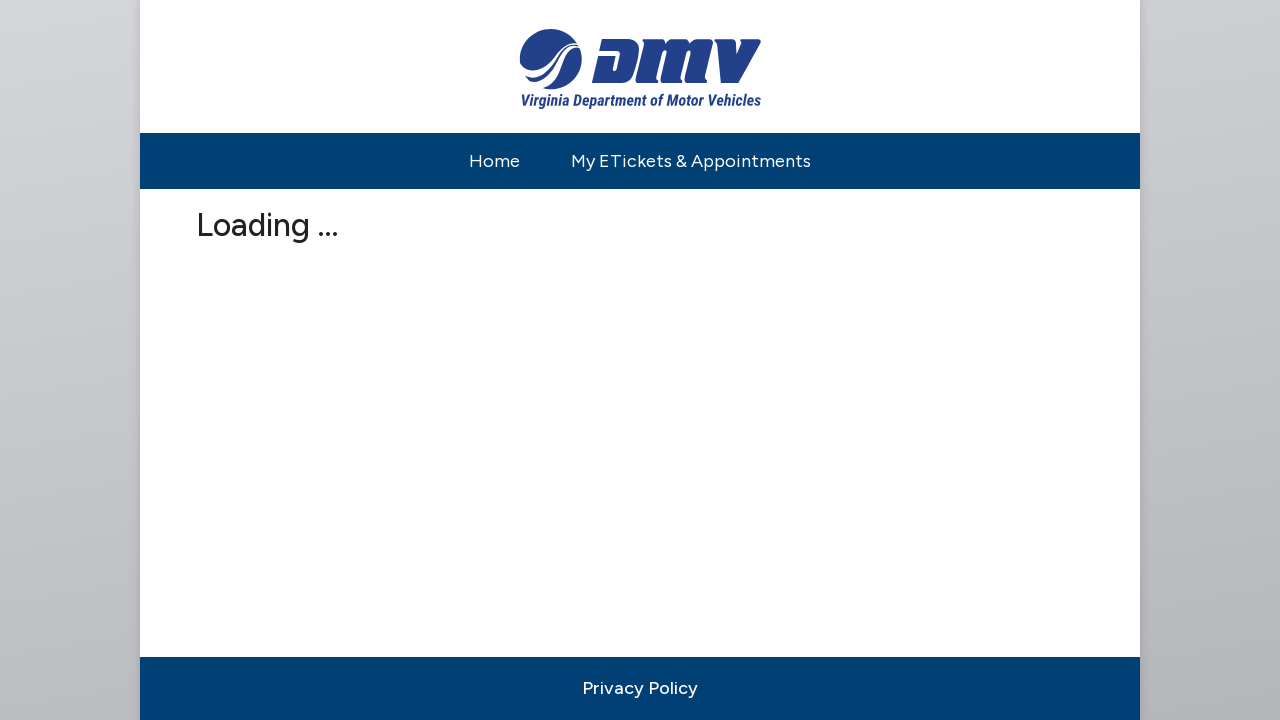

Selected calendar/appointment type at (864, 308) on xpath=//button[@data-id='CALENDAR']
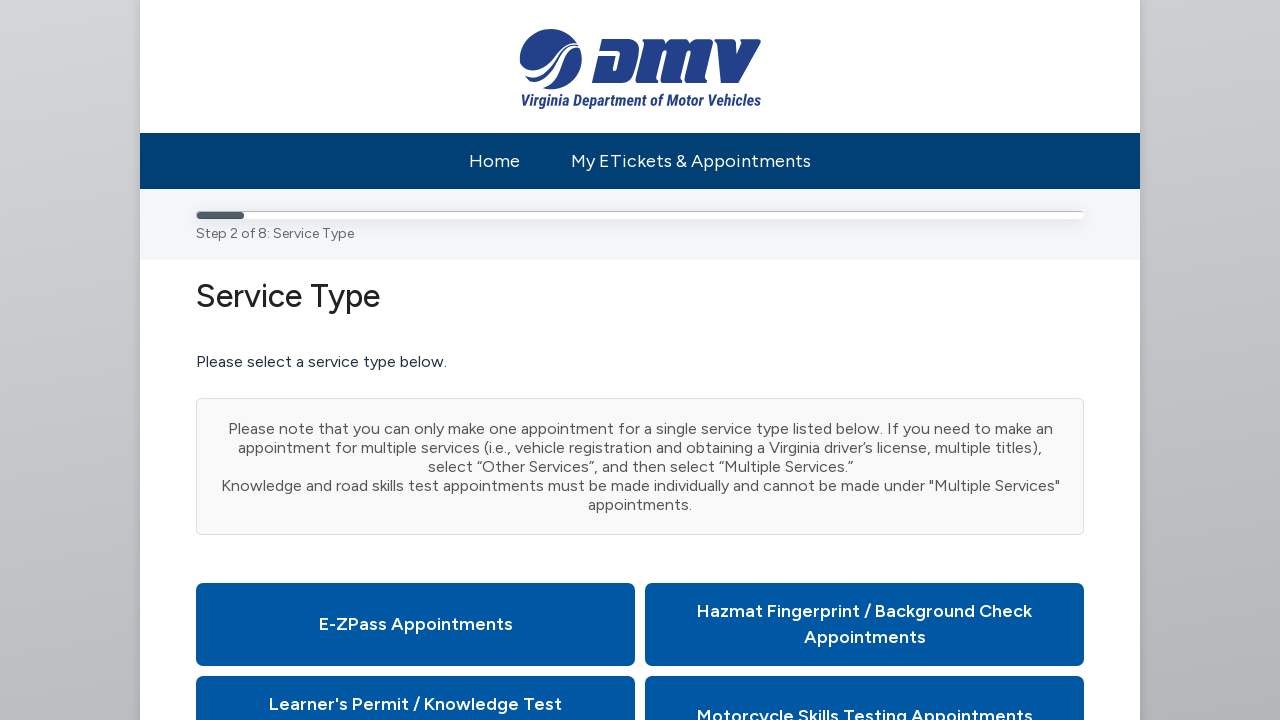

Selected service option (category 5) at (416, 679) on xpath=//button[@data-id='5']
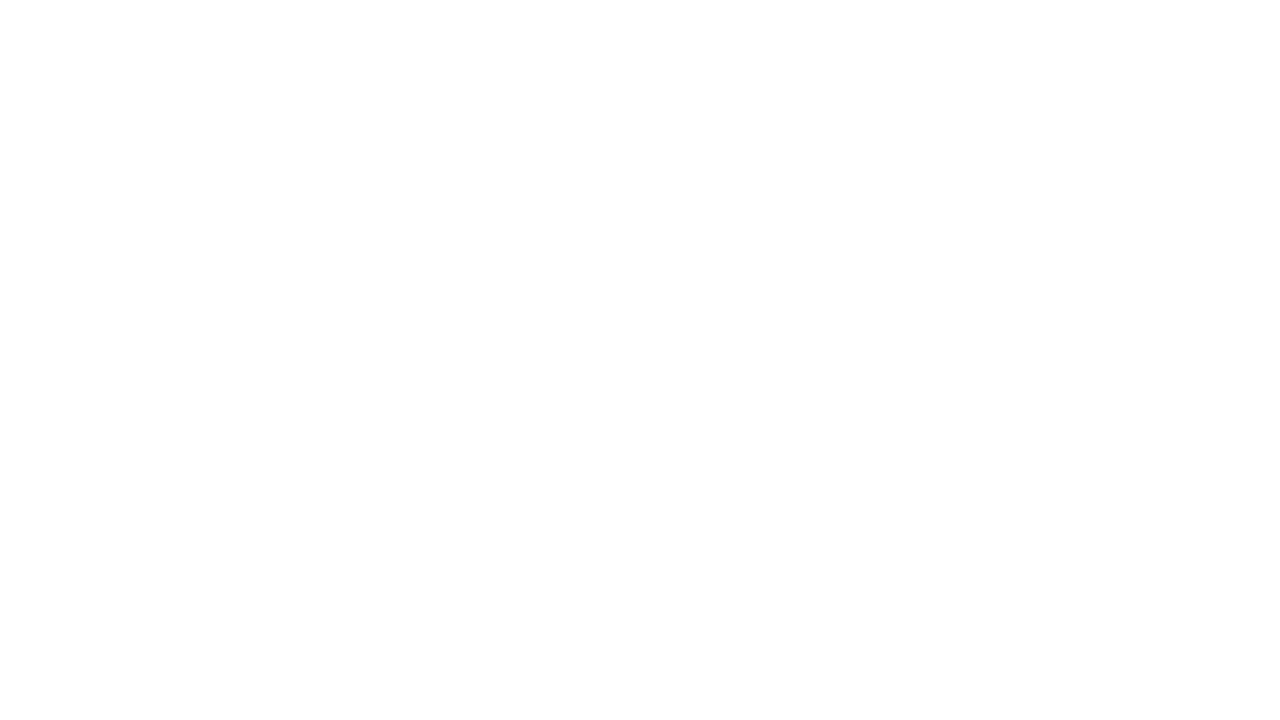

Selected sub-option (category 38) at (640, 464) on xpath=//button[@data-id='38']
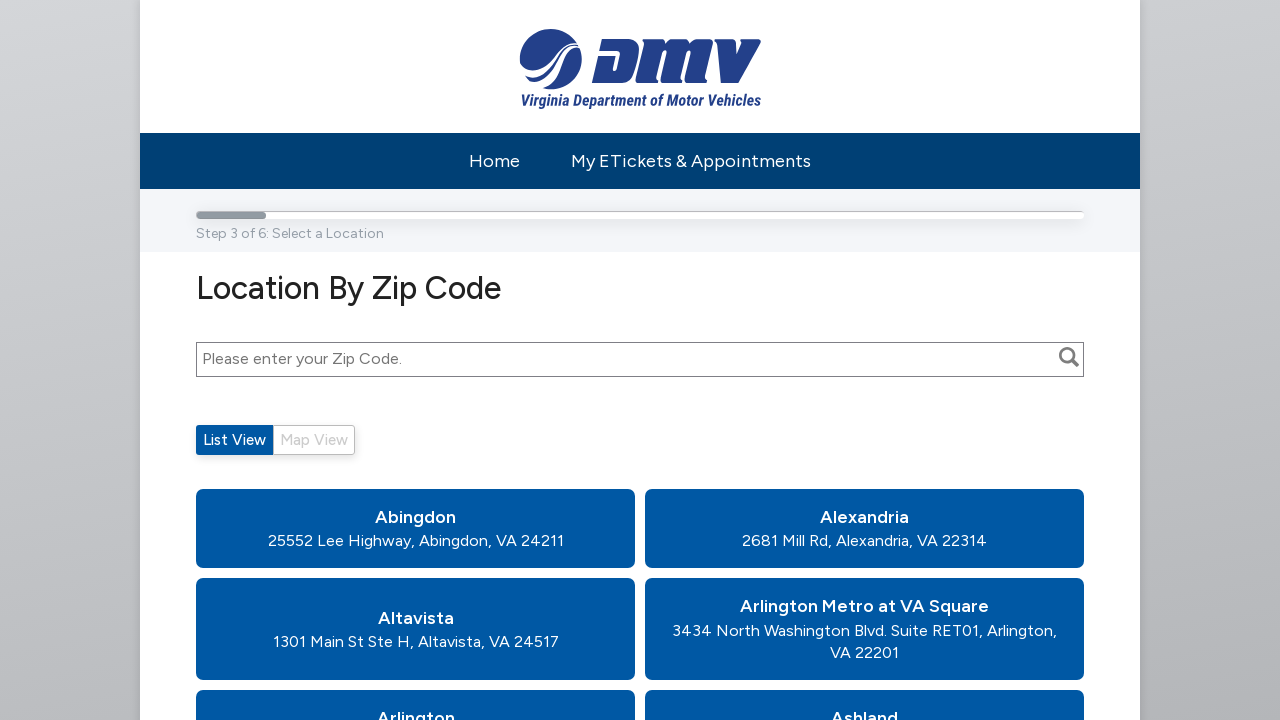

Selected location by latitude 36.7176 at (416, 529) on xpath=//button[@data-latitude='36.7176']
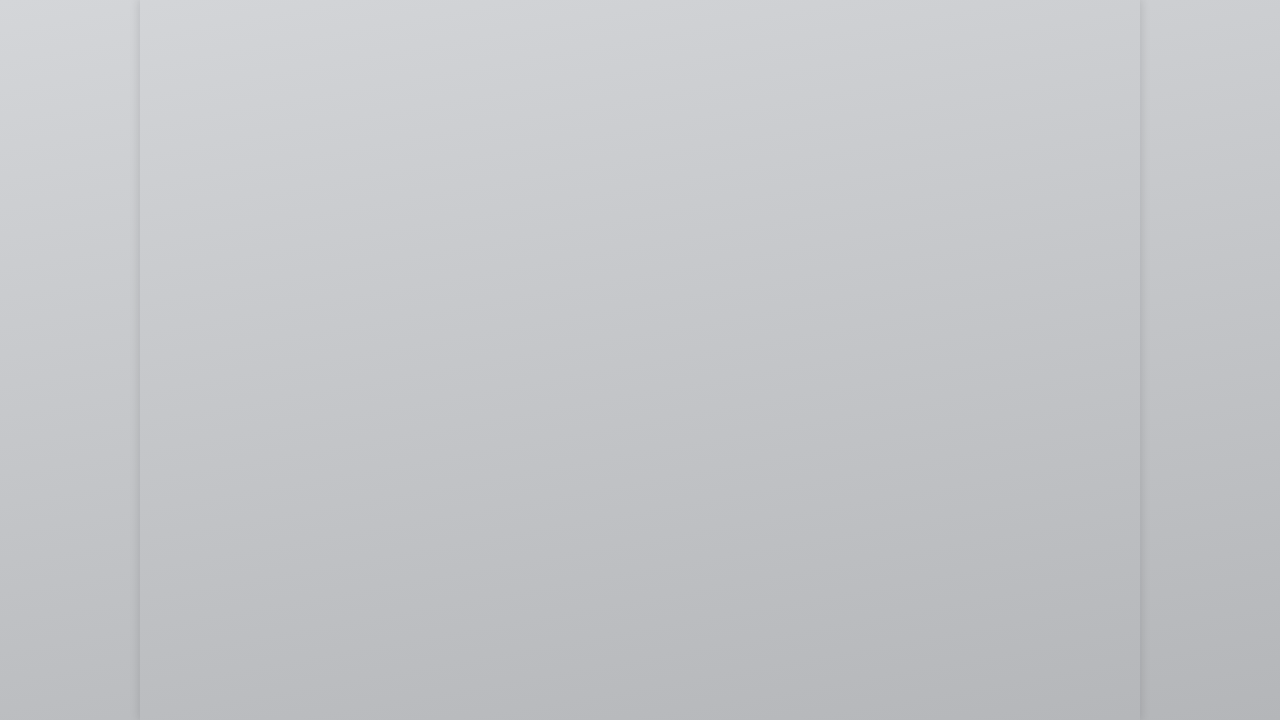

Navigated to next page of available dates at (1048, 512) on xpath=//a[@aria-label='Go to next page of dates available']
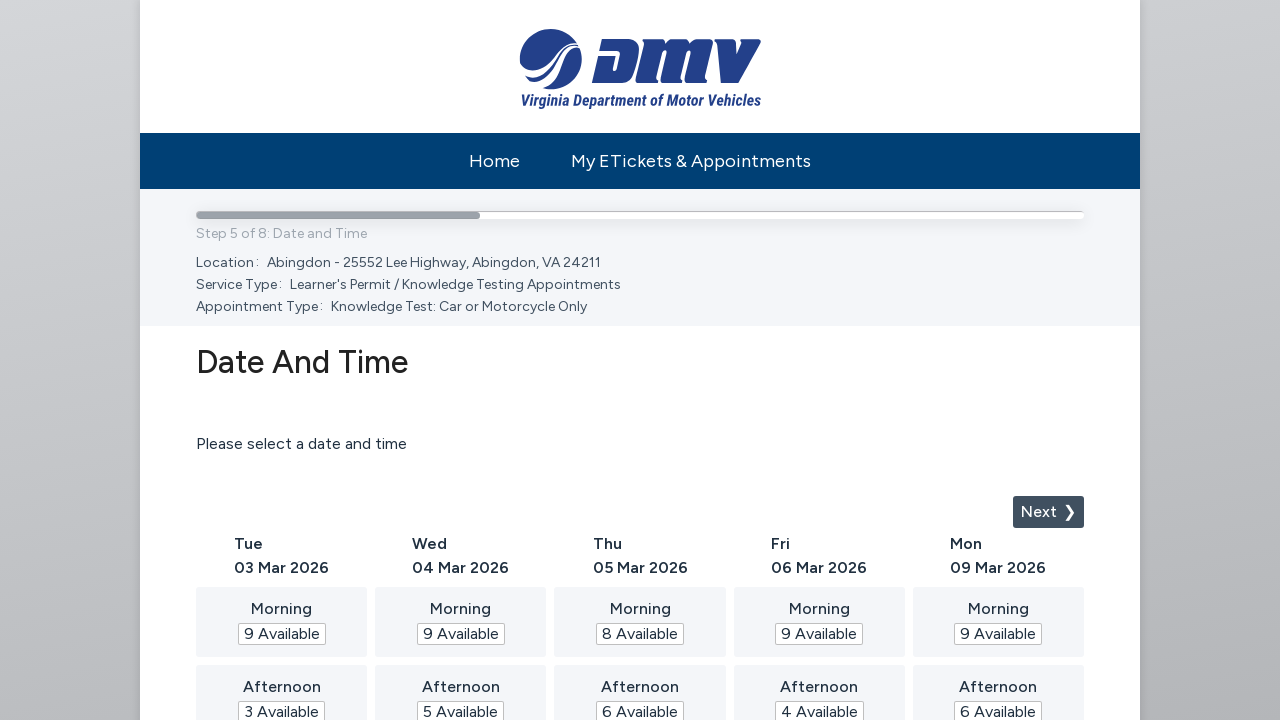

Waited for date list to load (2000ms)
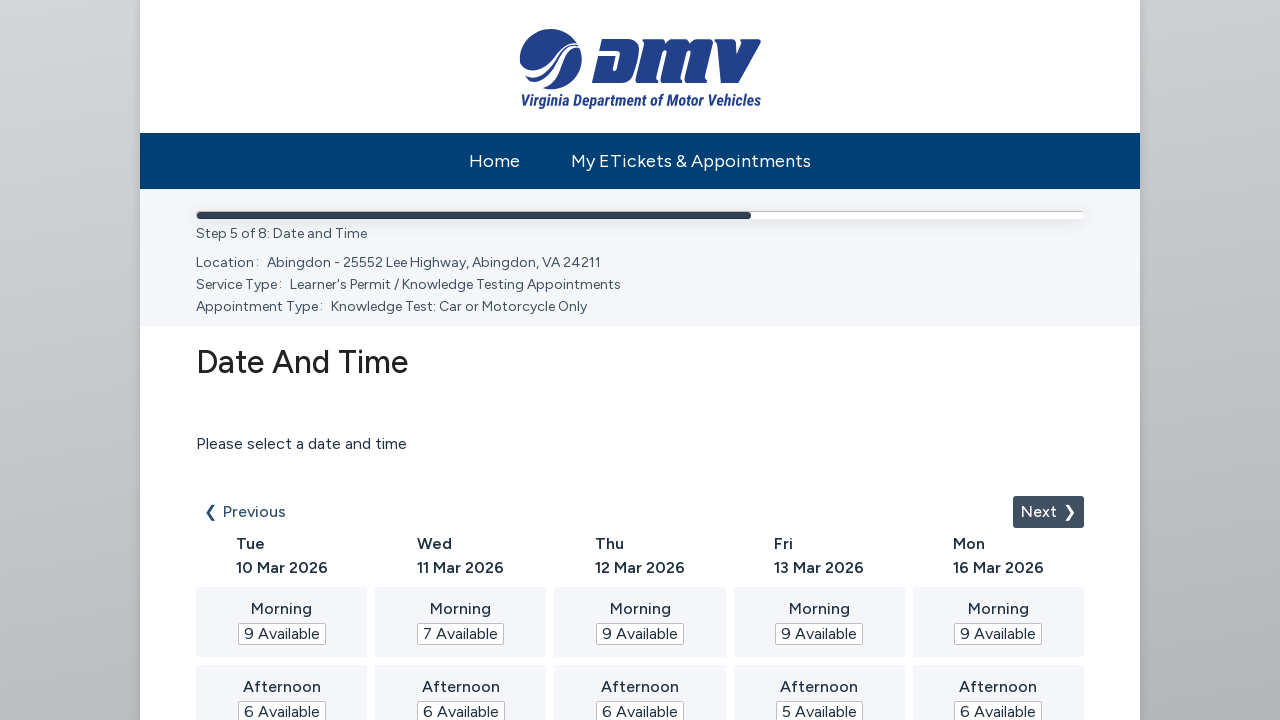

Selected a date from the time selection area at (998, 622) on xpath=//div[@aria-label='Select a time']/div[5]/div[2]/div[1]
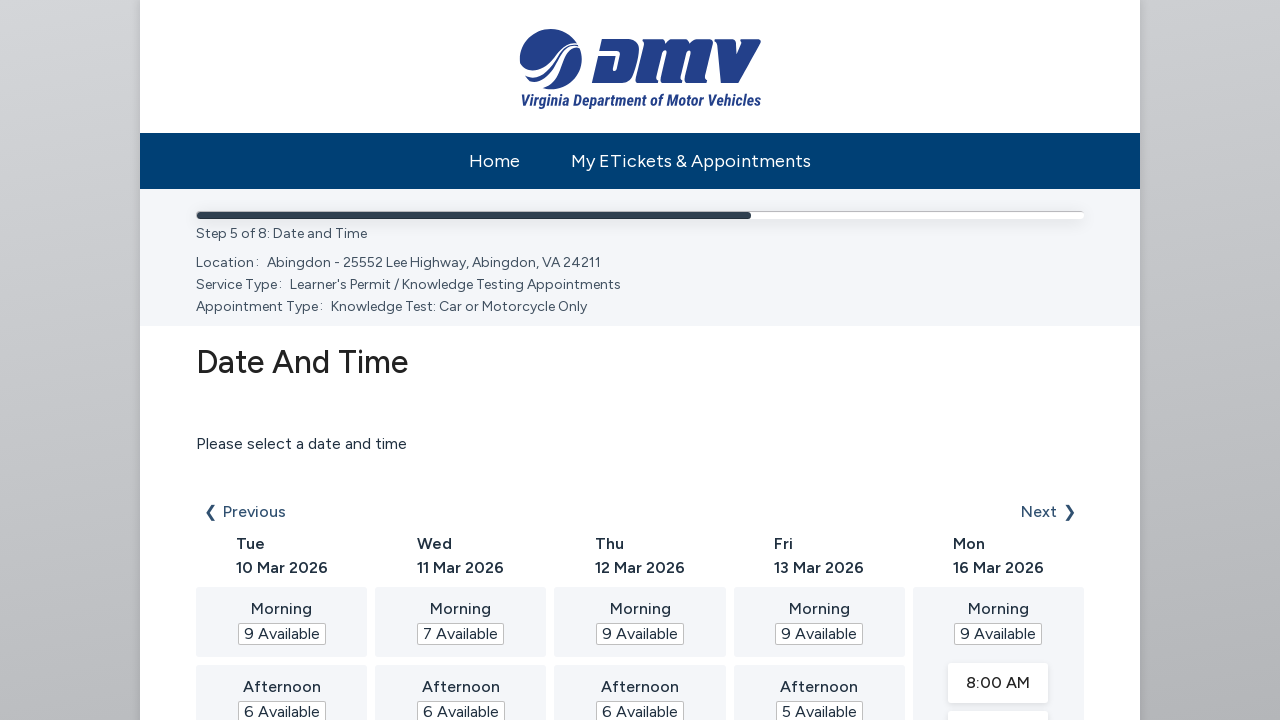

Waited for time slots to load (2000ms)
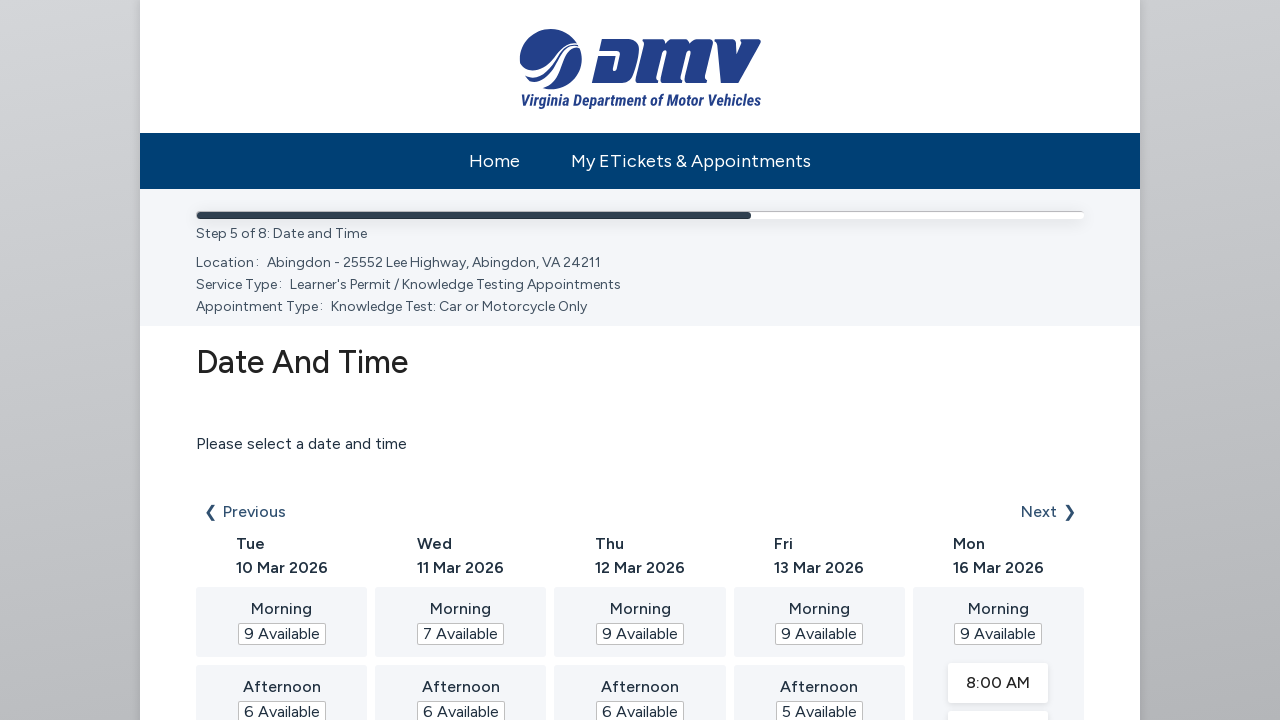

Selected a specific time slot at (998, 700) on xpath=//div[@aria-label='Select a time']/div[5]/div[2]/div[2]/div[2]
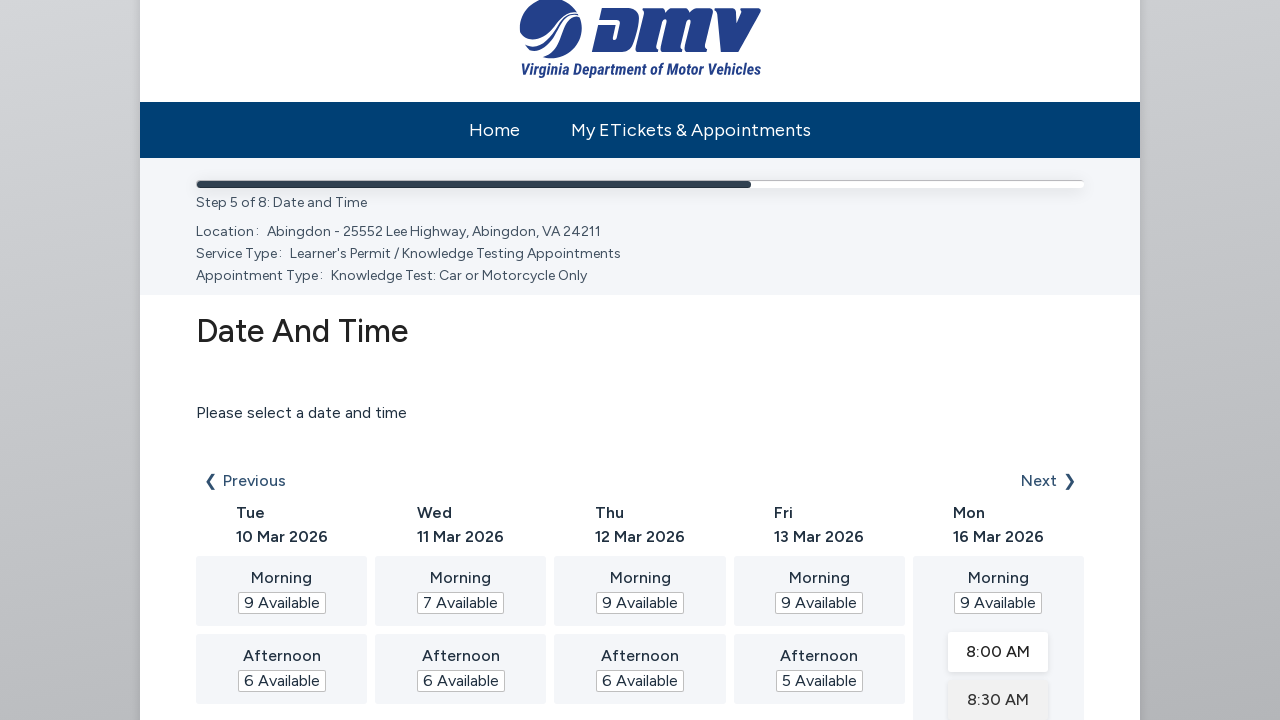

Waited before proceeding (2000ms)
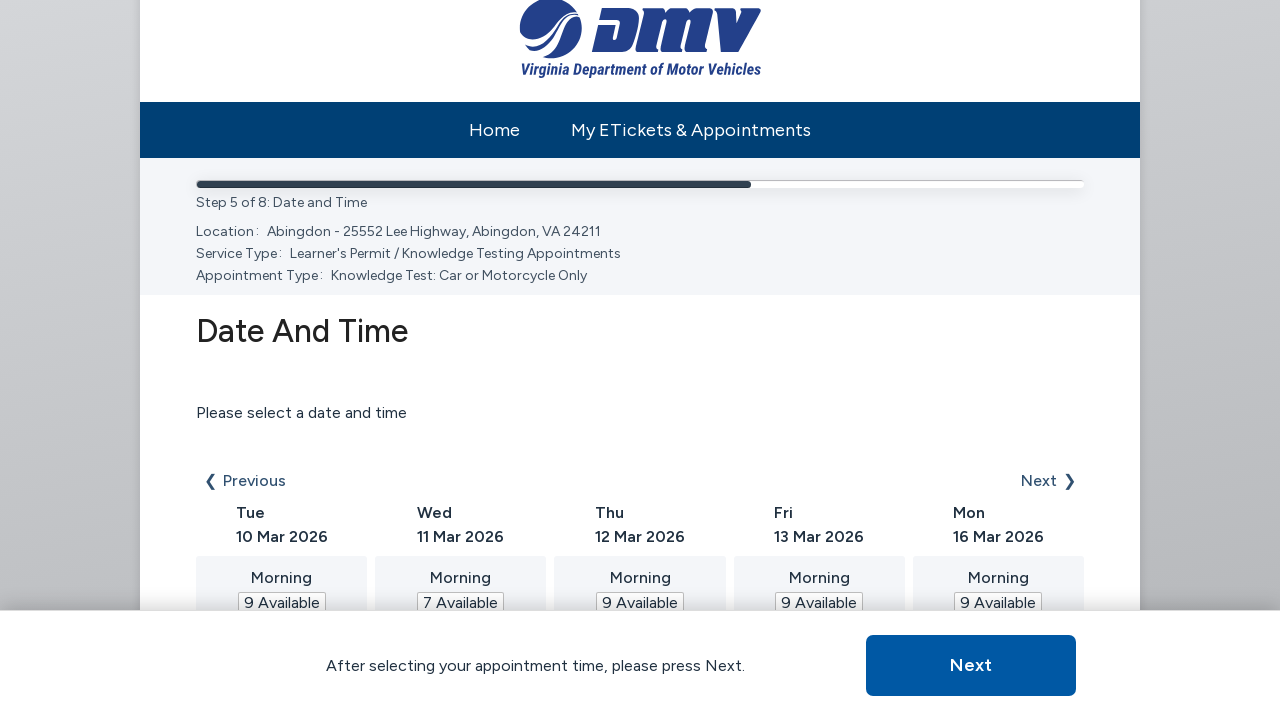

Clicked next/submit button to proceed to personal information at (971, 665) on xpath=//button[@type='submit' and @class='next-button-alt']
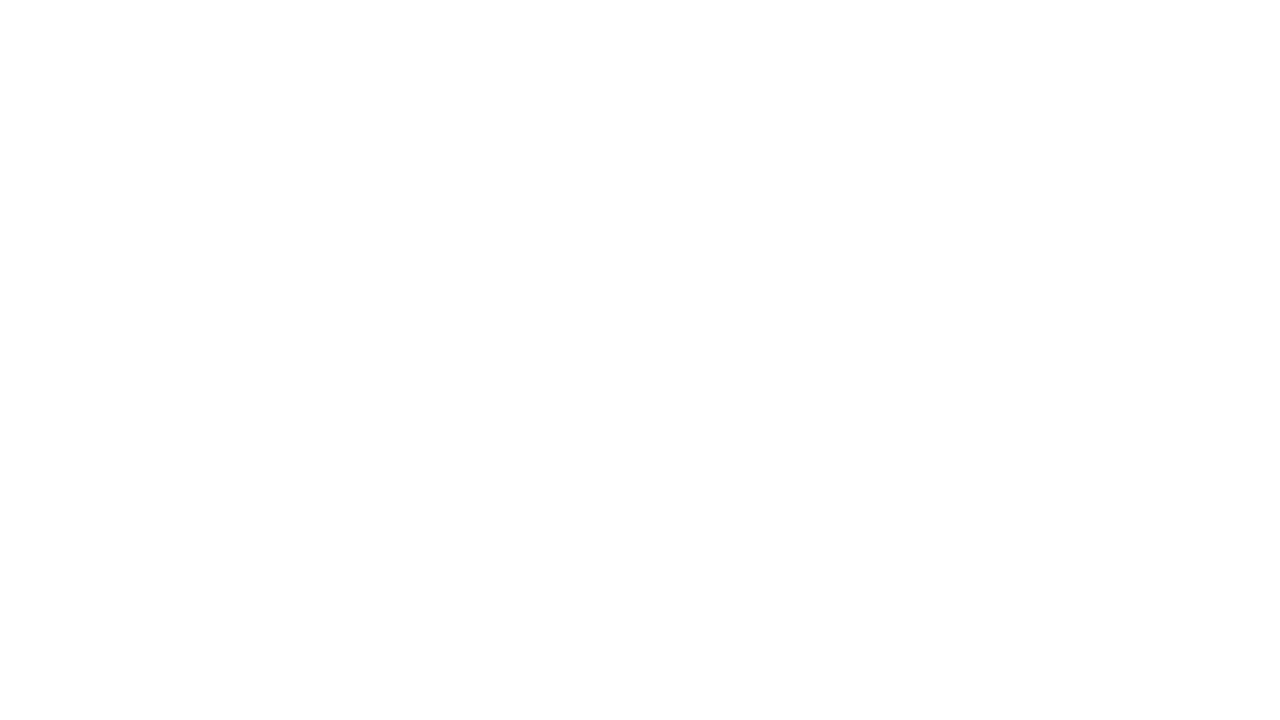

Clicked first name field at (413, 605) on #StepControls_2__Model_Value_Properties_0__Value
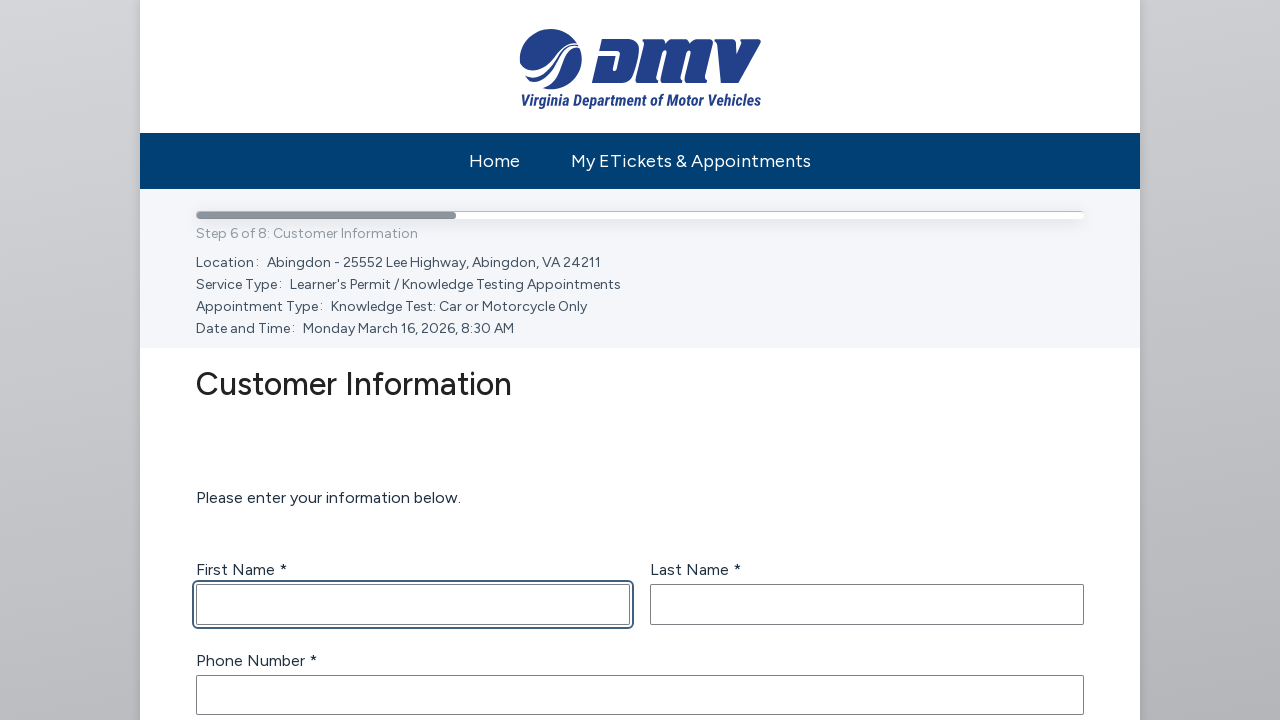

Filled first name field with 'Michael' on #StepControls_2__Model_Value_Properties_0__Value
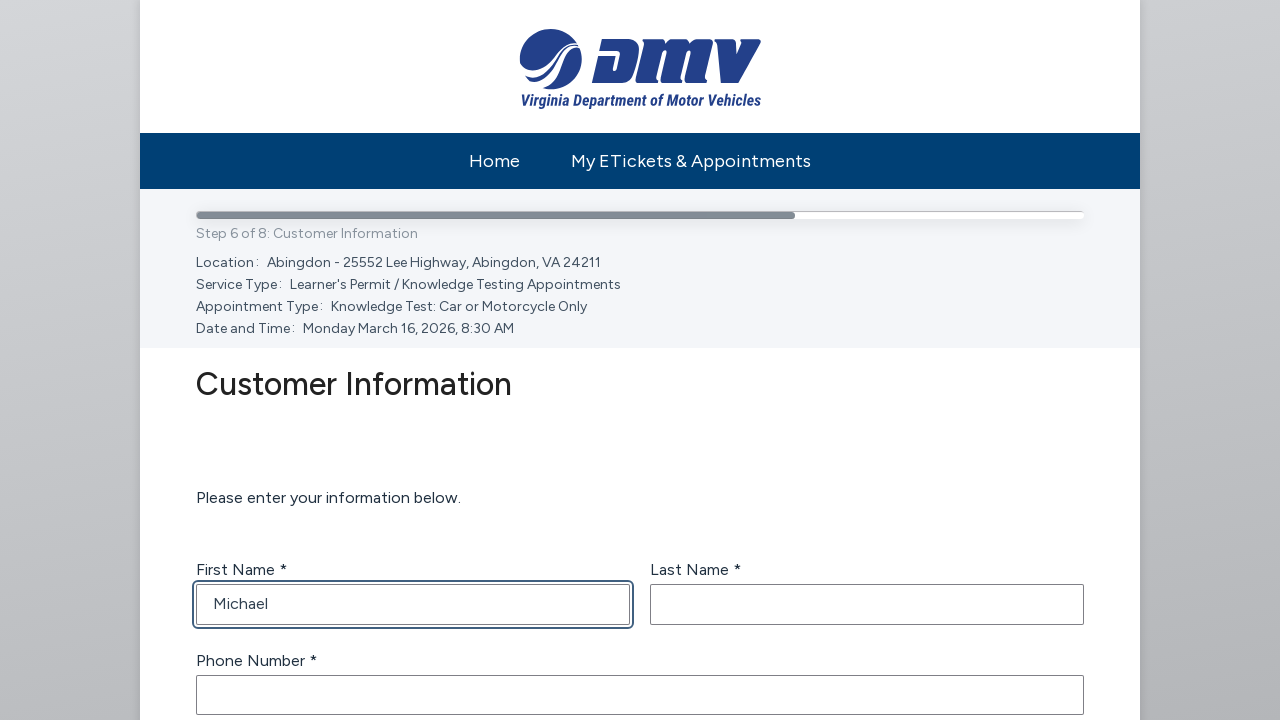

Clicked last name field at (867, 605) on #StepControls_2__Model_Value_Properties_1__Value
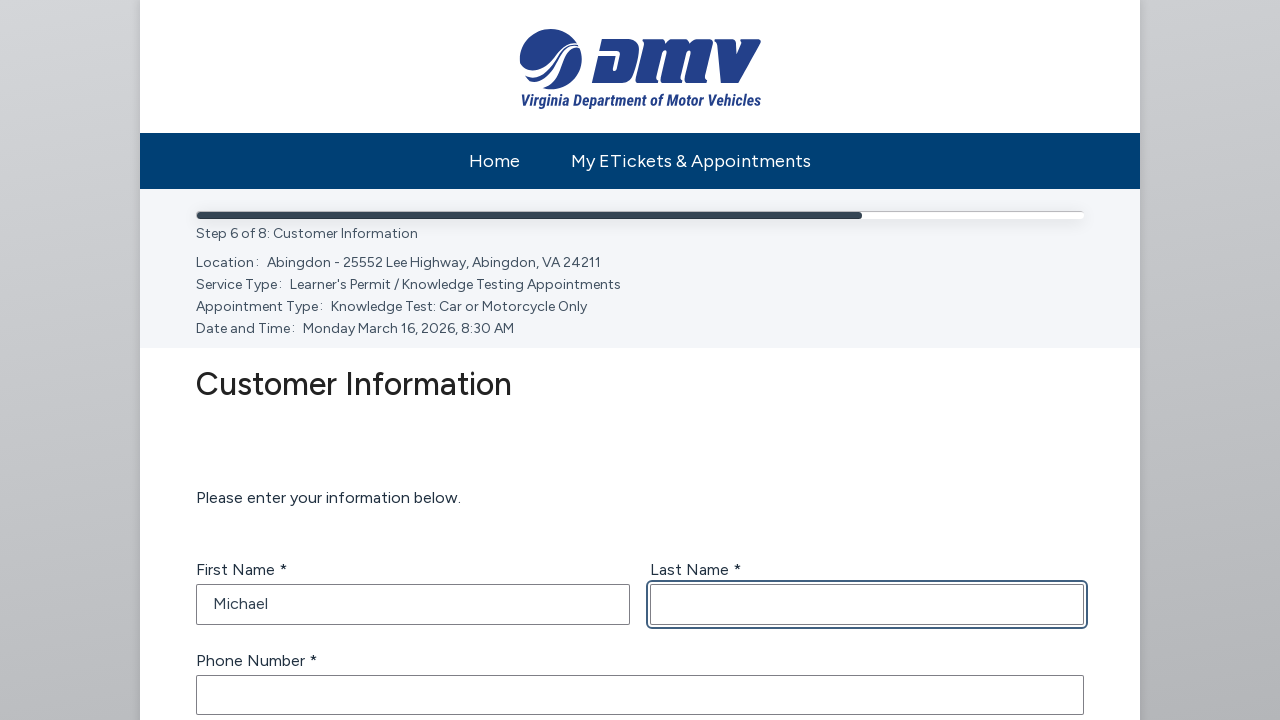

Filled last name field with 'Johnson' on #StepControls_2__Model_Value_Properties_1__Value
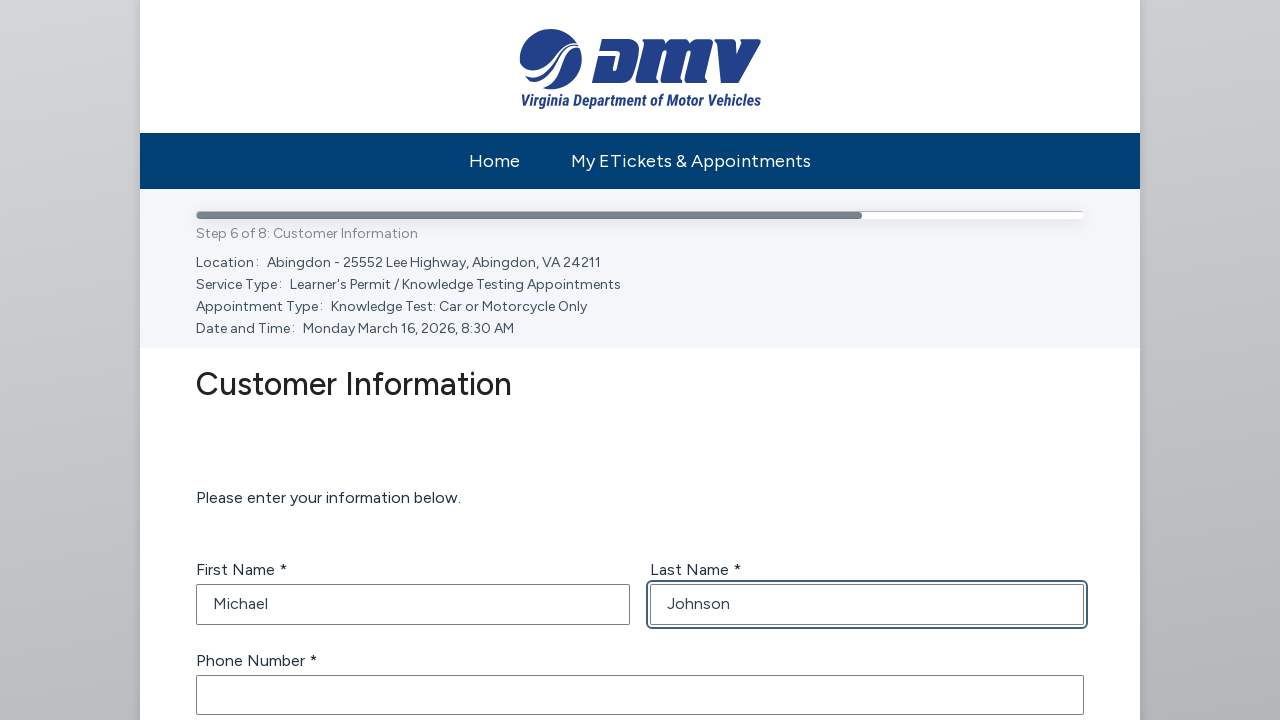

Clicked phone number field at (640, 695) on #StepControls_2__Model_Value_Properties_2__Value
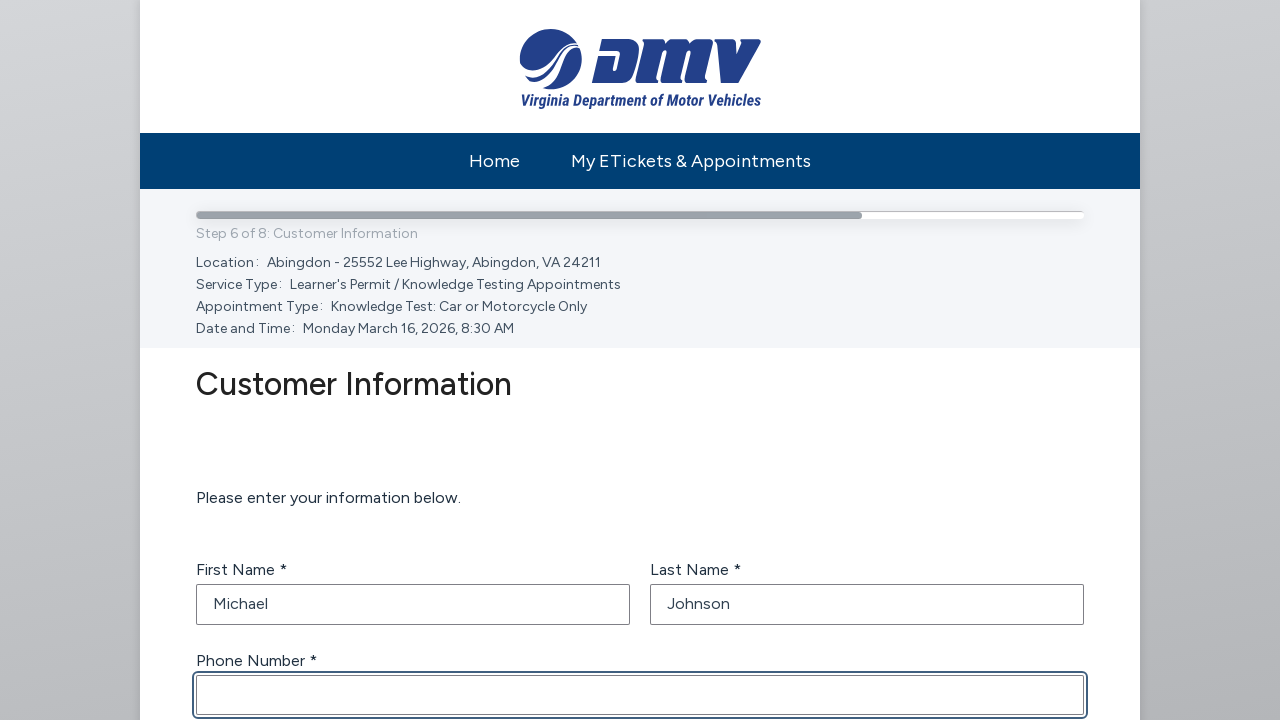

Filled phone number field with '7035551234' on #StepControls_2__Model_Value_Properties_2__Value
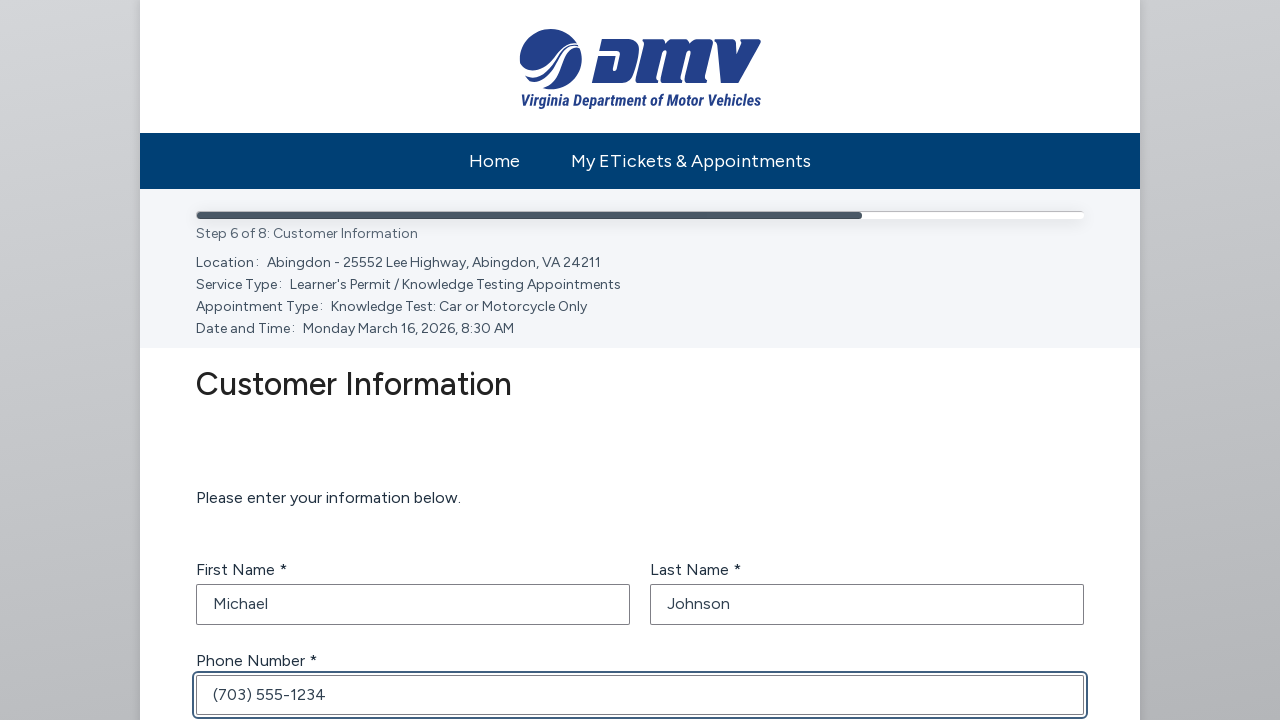

Clicked email address field at (640, 360) on #StepControls_2__Model_Value_Properties_3__Value
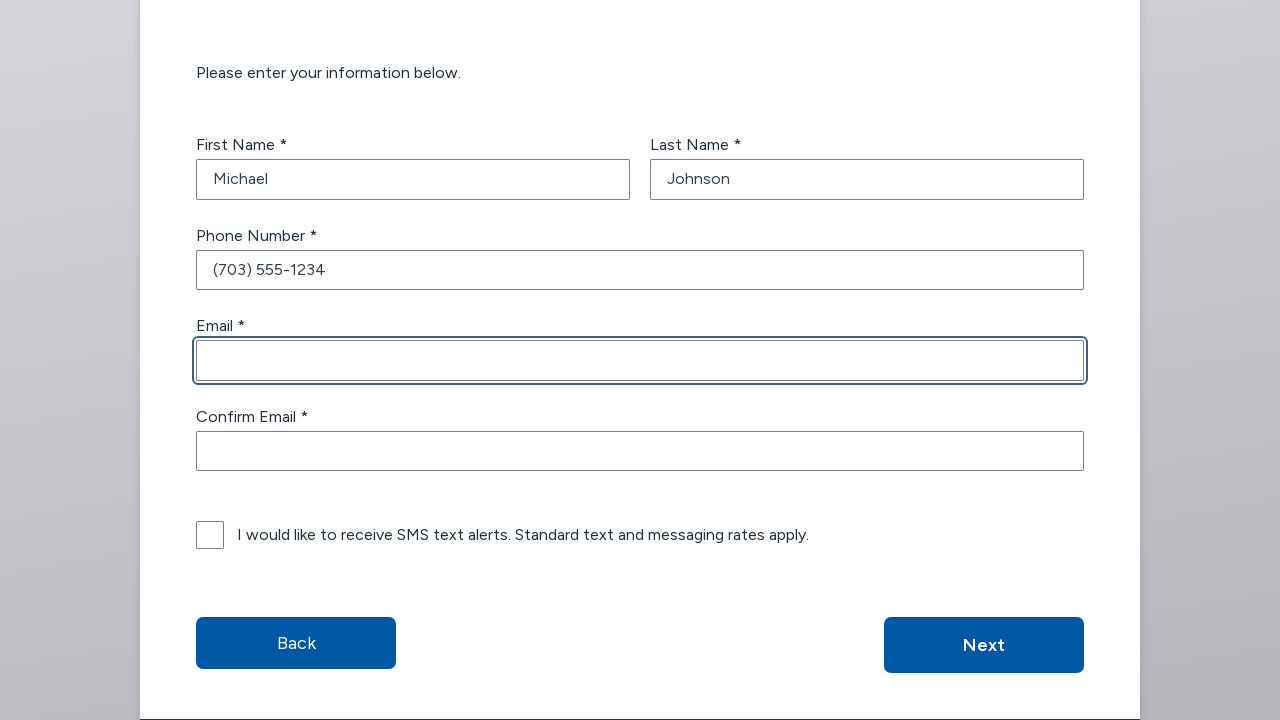

Filled email address field with 'mjohnson@testmail.com' on #StepControls_2__Model_Value_Properties_3__Value
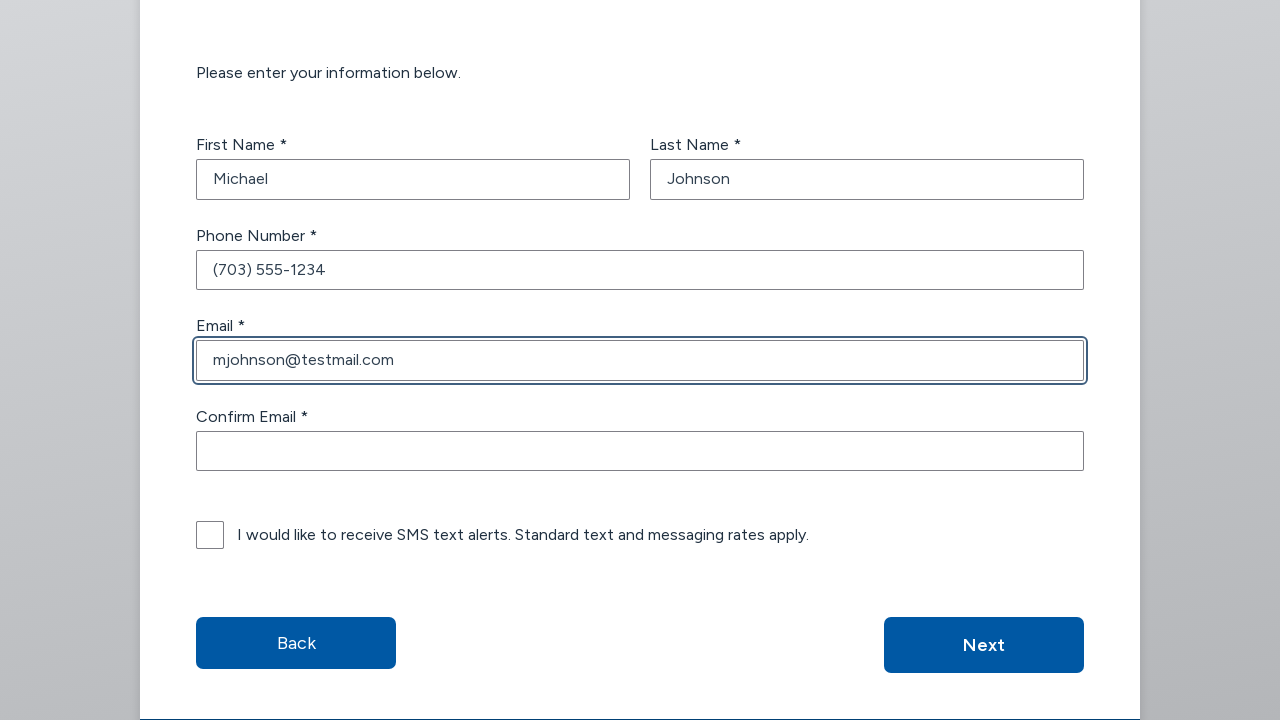

Clicked confirm email address field at (640, 451) on #StepControls_2__Model_Value_Properties_4__Value
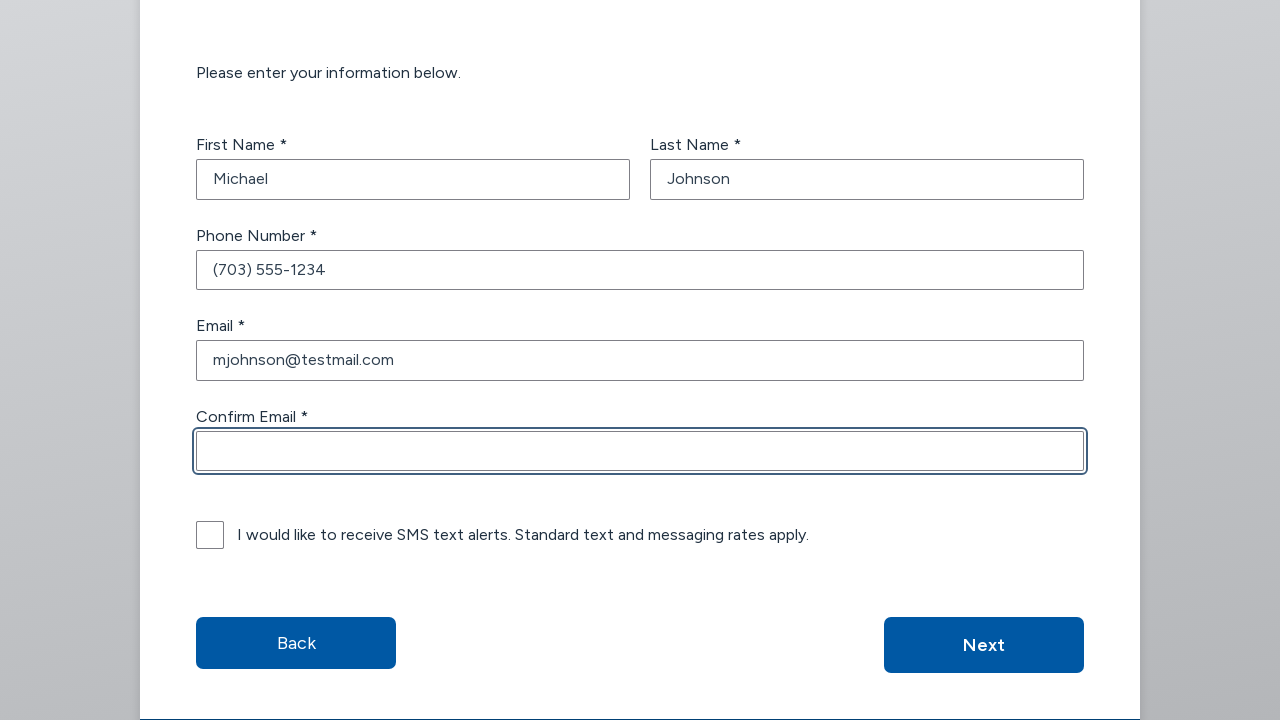

Filled confirm email address field with 'mjohnson@testmail.com' on #StepControls_2__Model_Value_Properties_4__Value
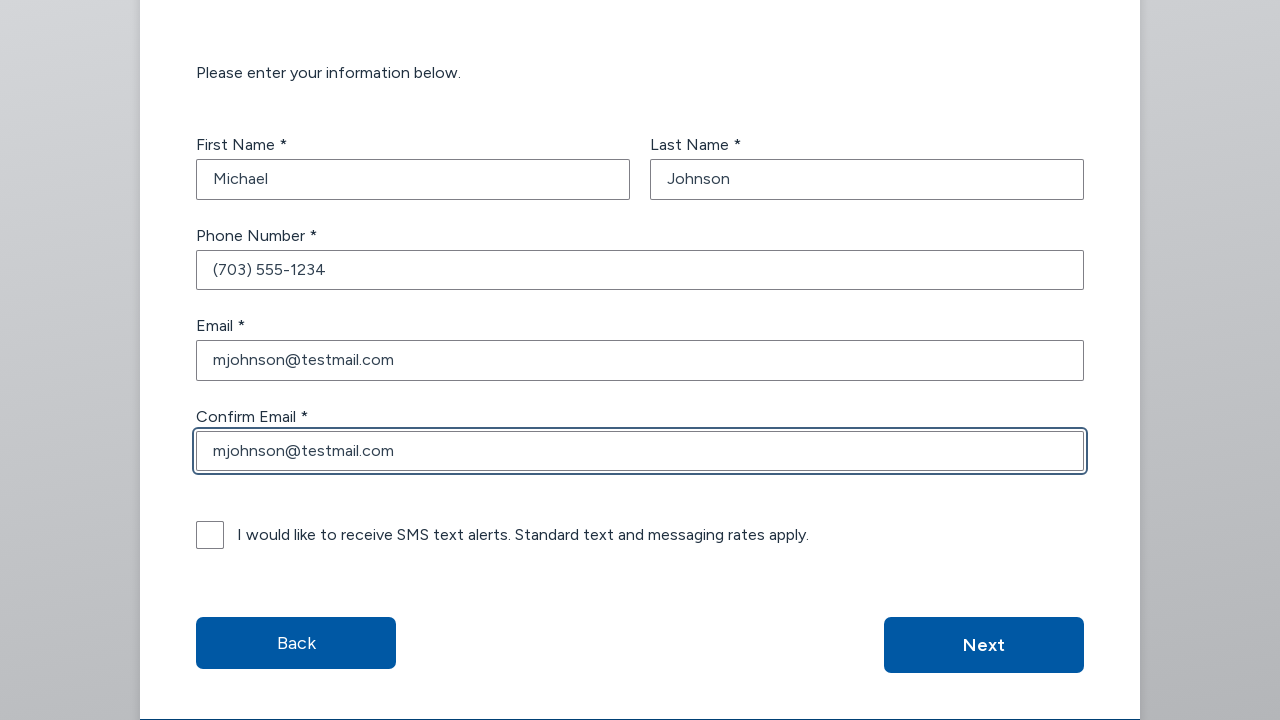

Clicked form submission button to complete appointment booking at (984, 645) on xpath=//main[@id='maincontent']/form/div[3]/div[2]/button
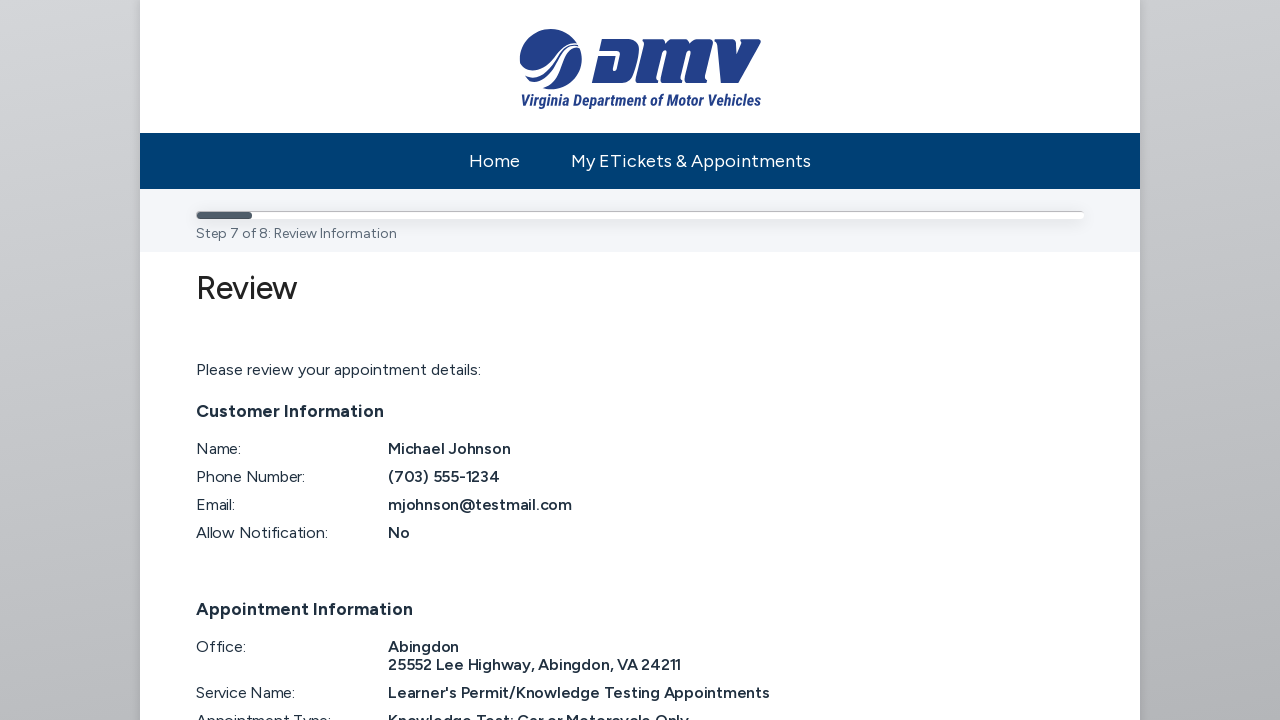

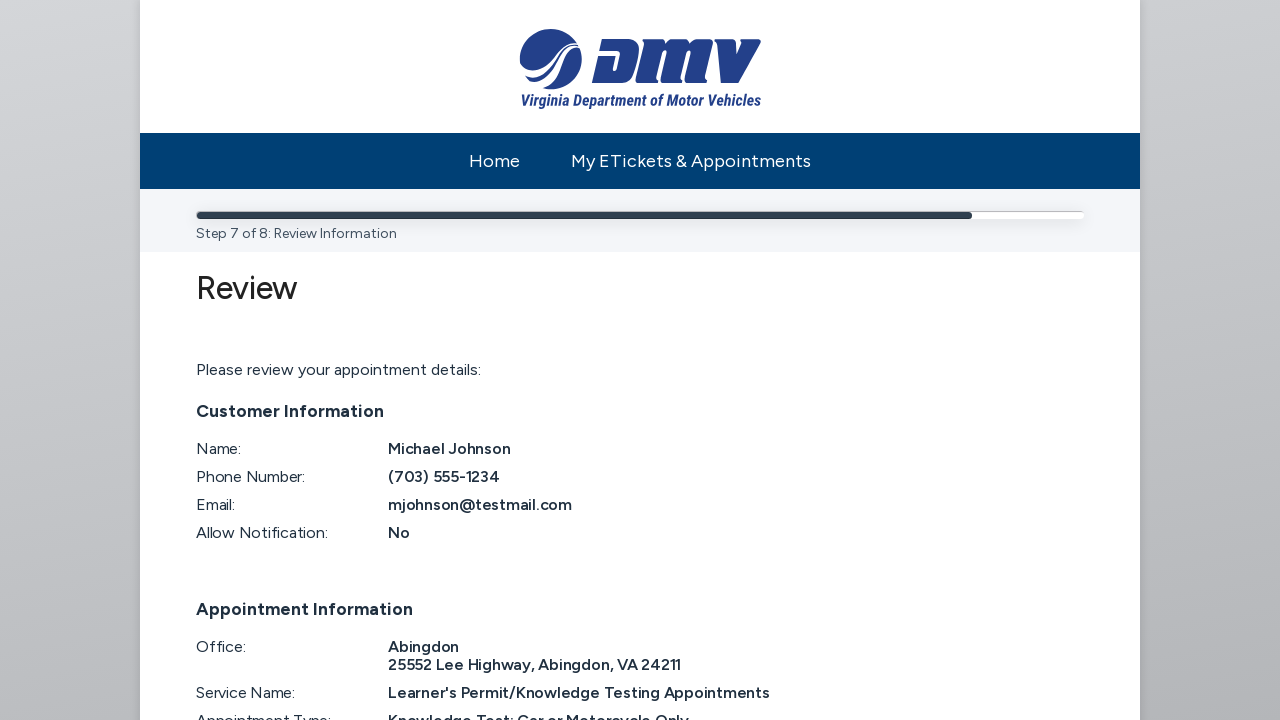